Solves a math captcha by extracting a value from an image attribute, calculating a result, and submitting a form with checkbox and radio button selections

Starting URL: http://suninjuly.github.io/get_attribute.html

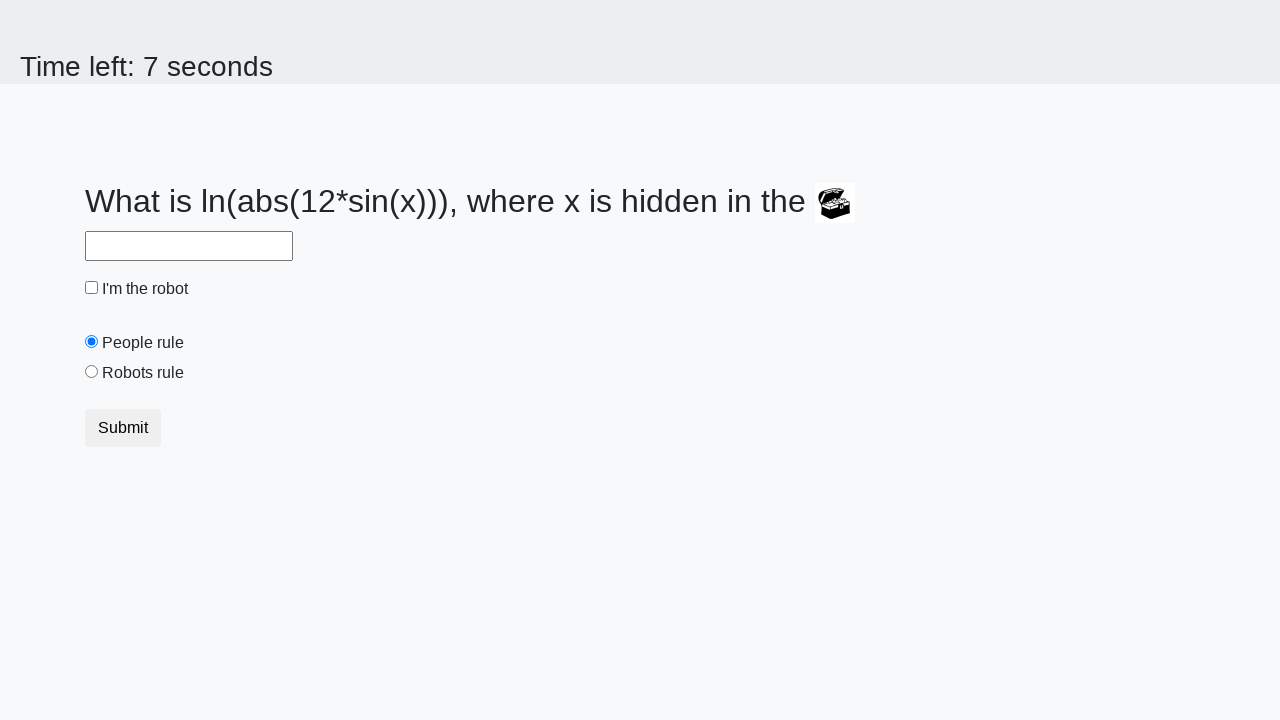

Extracted valuex attribute from treasure chest image
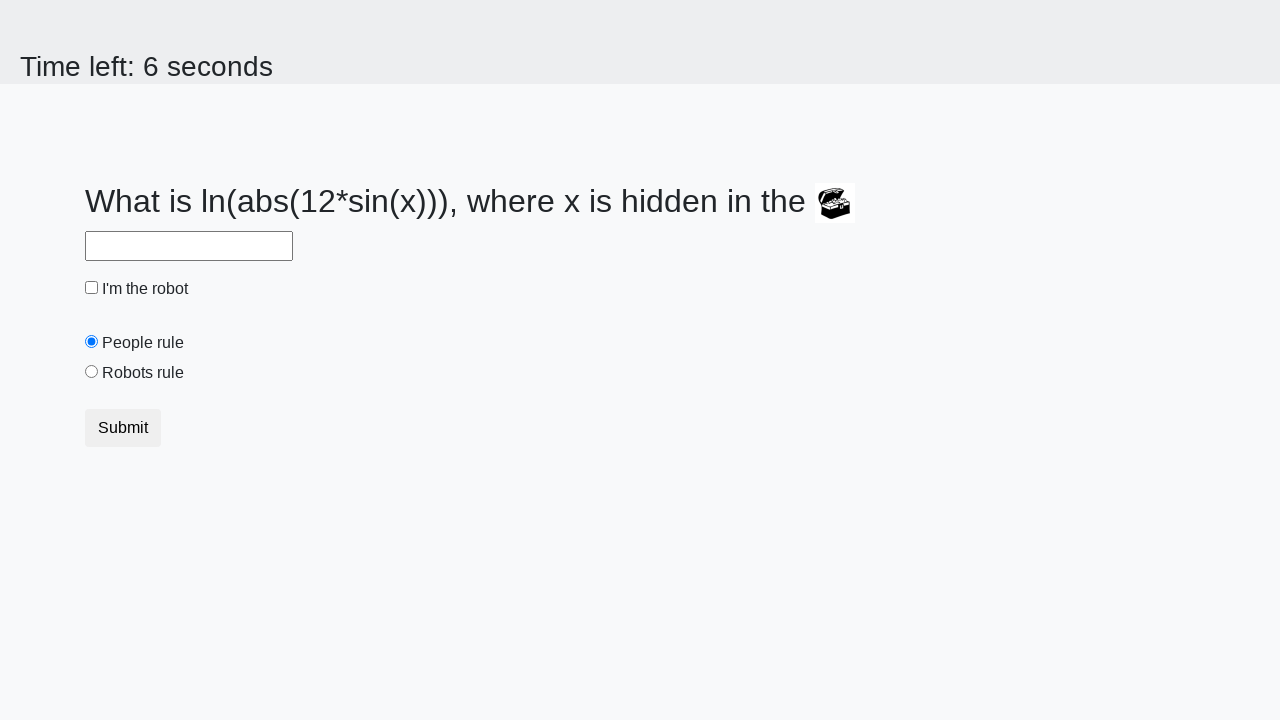

Calculated math captcha result: 0.05968788218979809
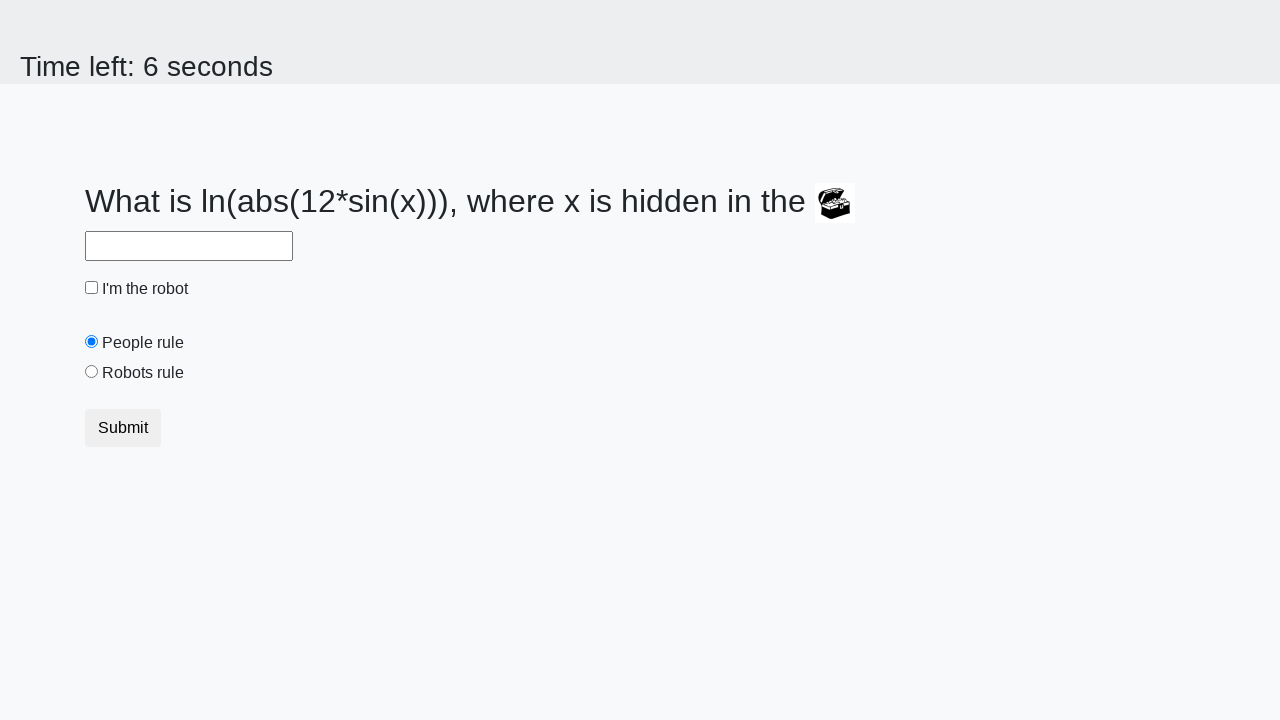

Filled answer field with calculated math result on #answer
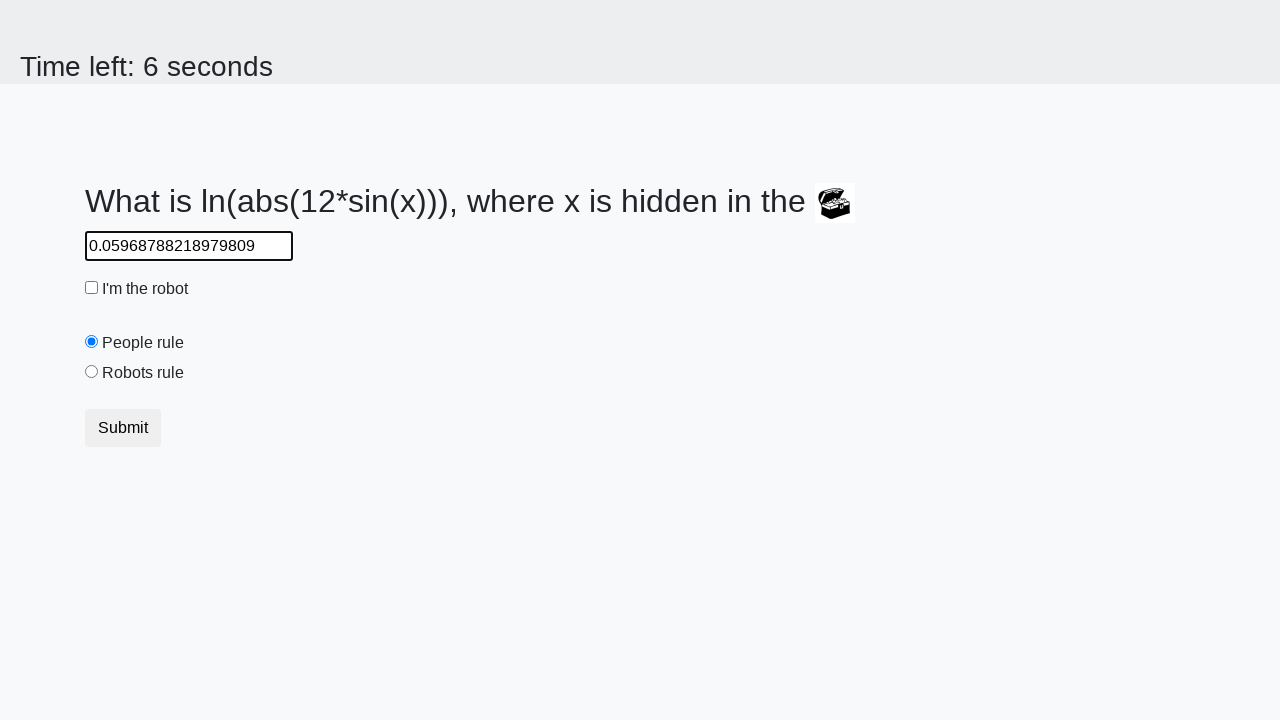

Checked the robot checkbox at (92, 288) on #robotCheckbox
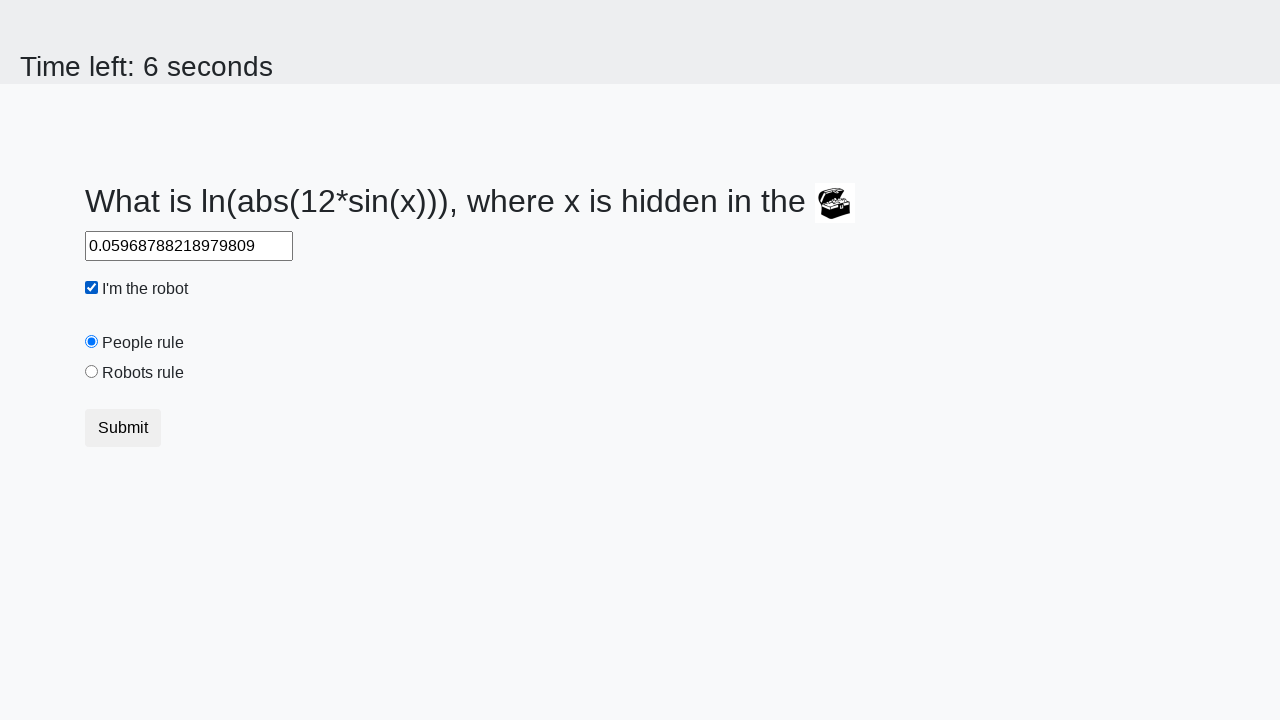

Selected the robots rule radio button at (92, 372) on #robotsRule
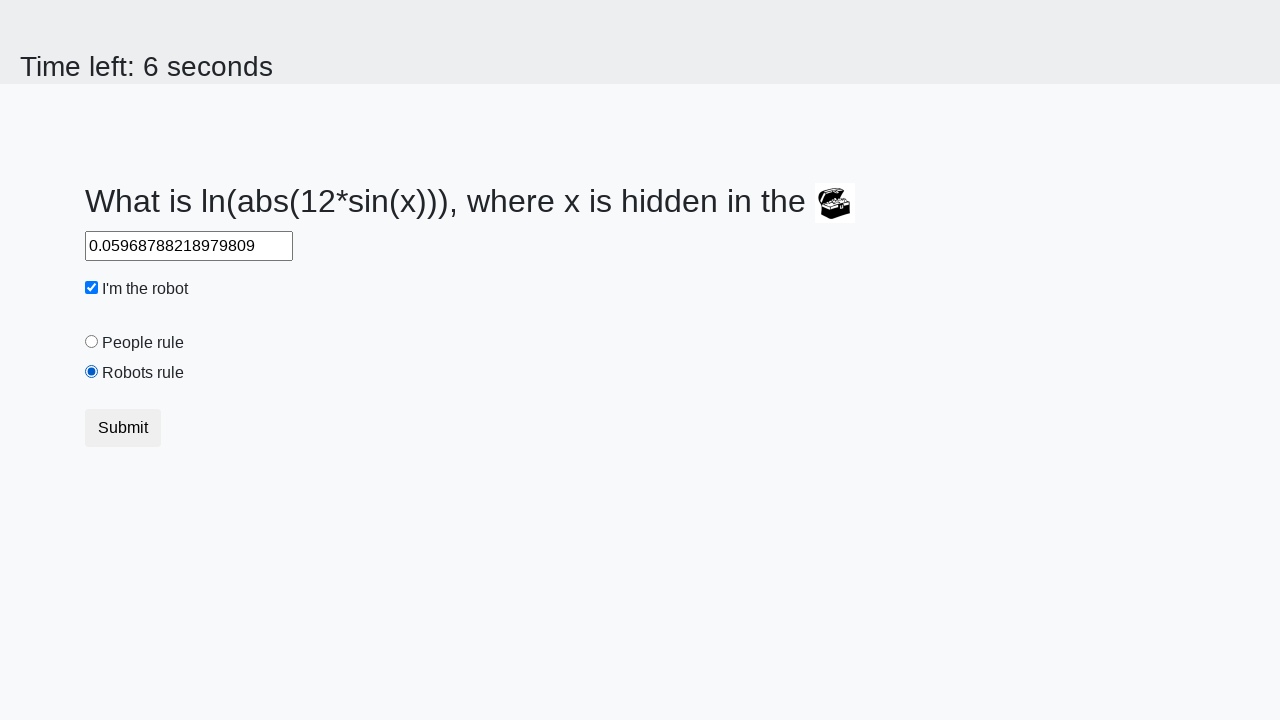

Clicked submit button to submit the form at (123, 428) on [type=submit]
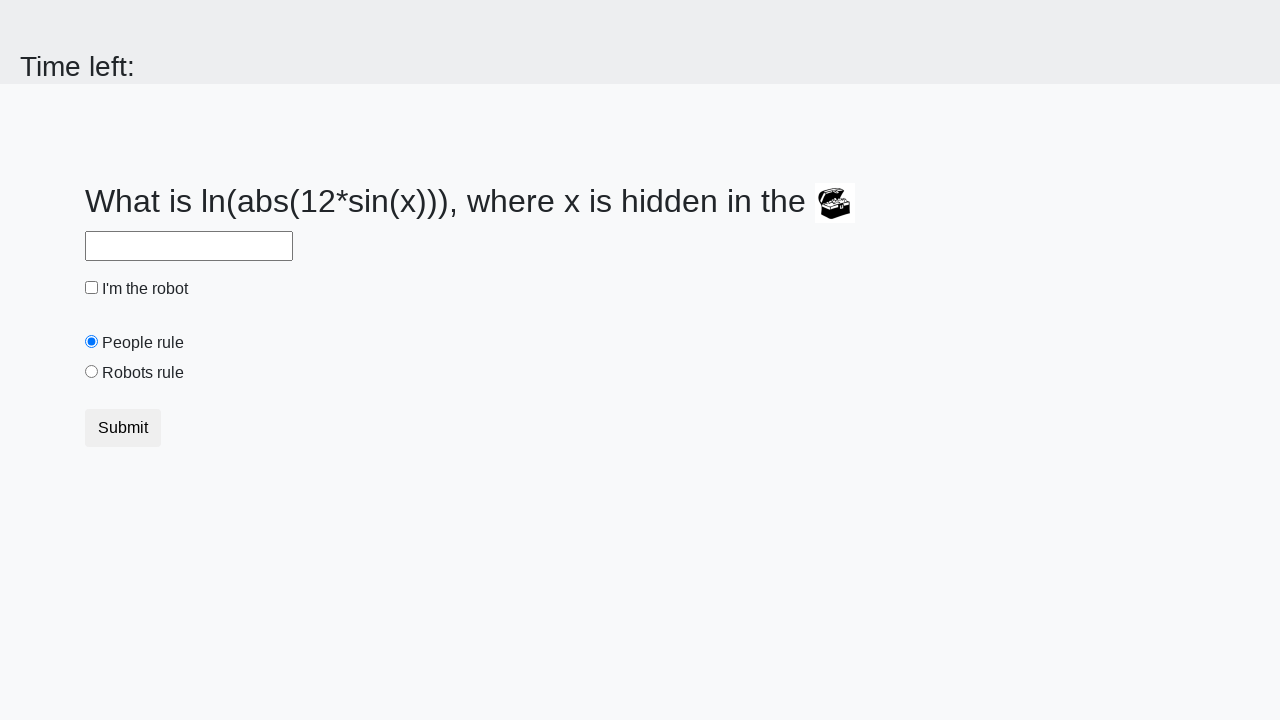

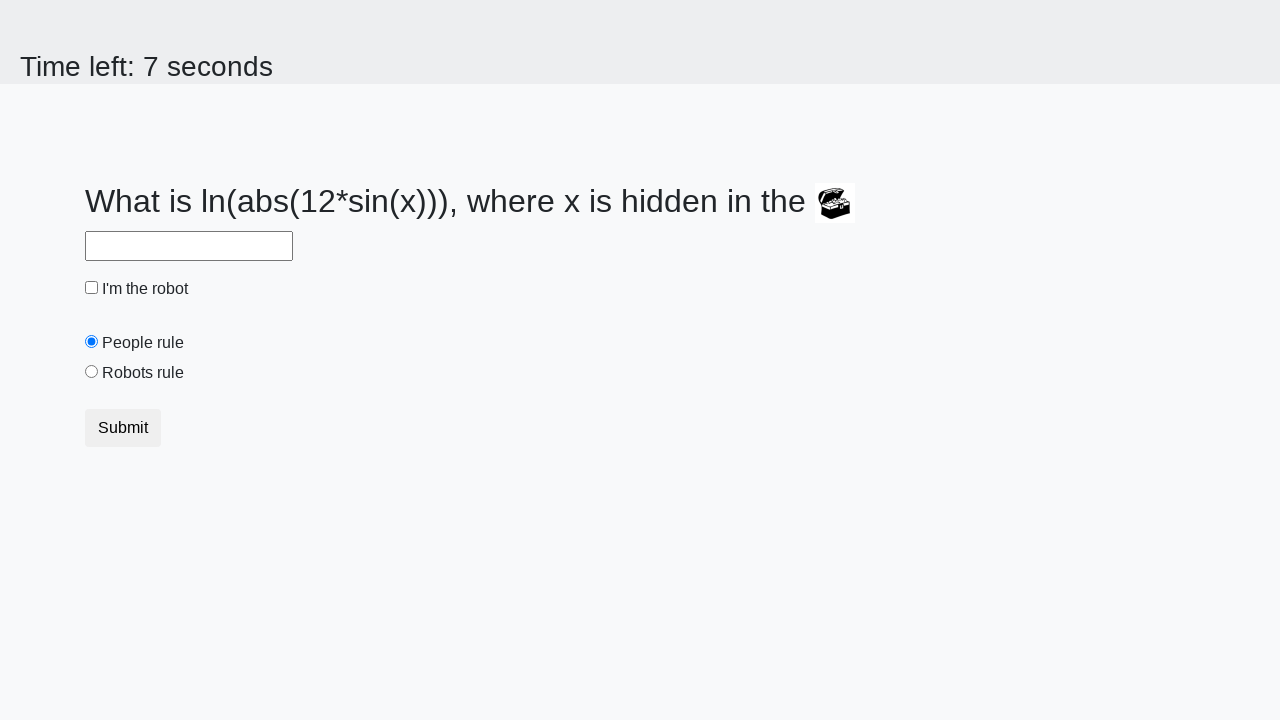